Tests a text box form by filling in username, email, and address fields, then submitting and verifying the output displays correctly

Starting URL: https://demoqa.com/text-box

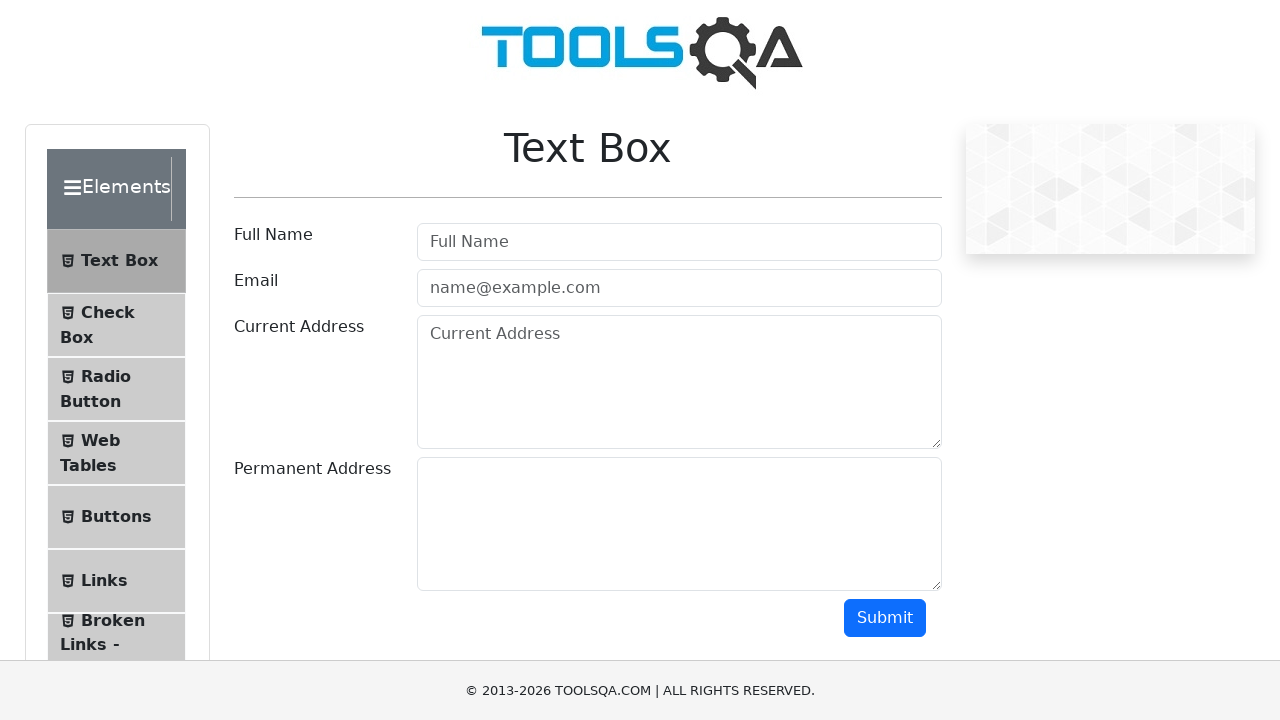

Filled username field with 'Ivana' on #userName
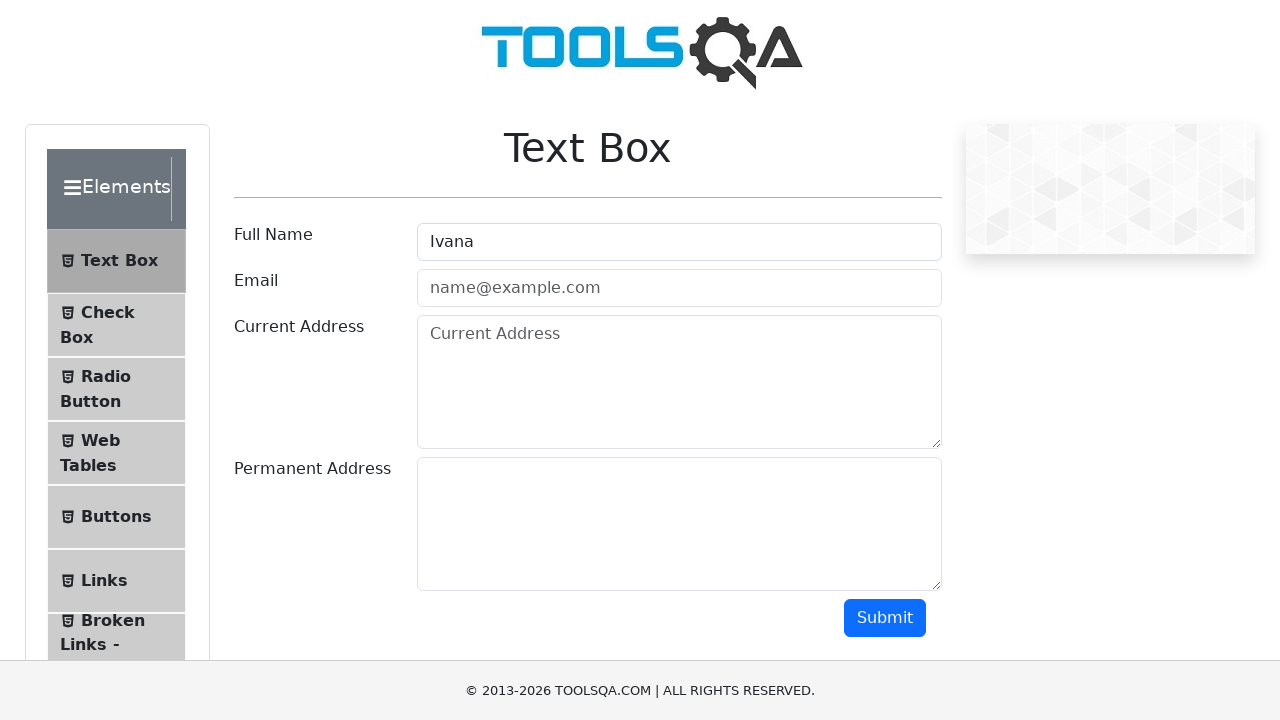

Filled email field with 'ivandd1@gmail.com' on #userEmail
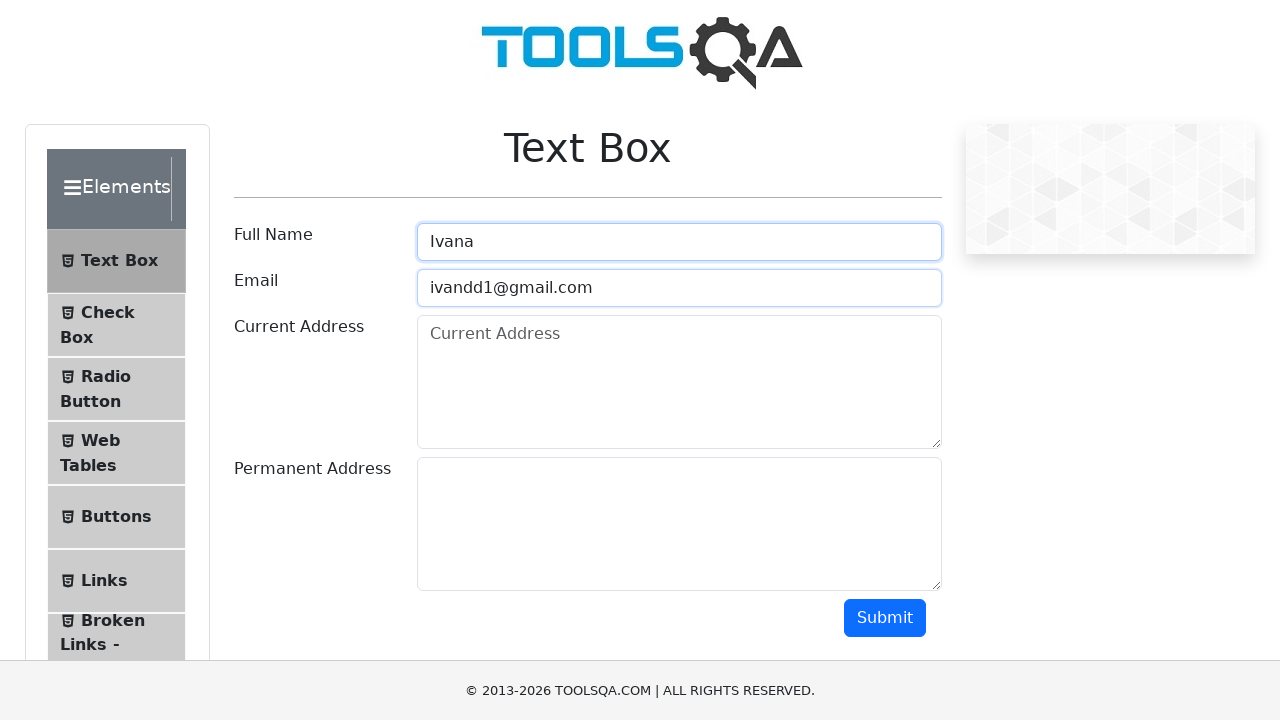

Filled current address field with 'Srejovica 64' on #currentAddress
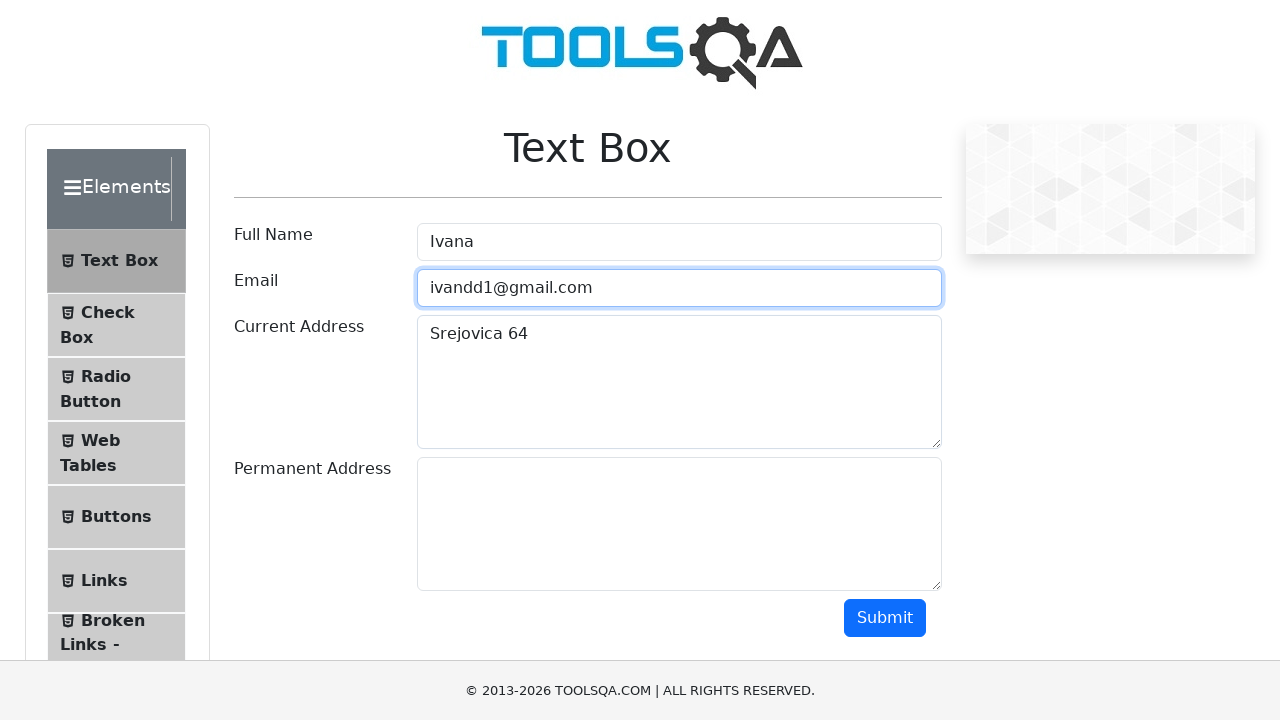

Filled permanent address field with 'Aracica Broza br 4' on #permanentAddress
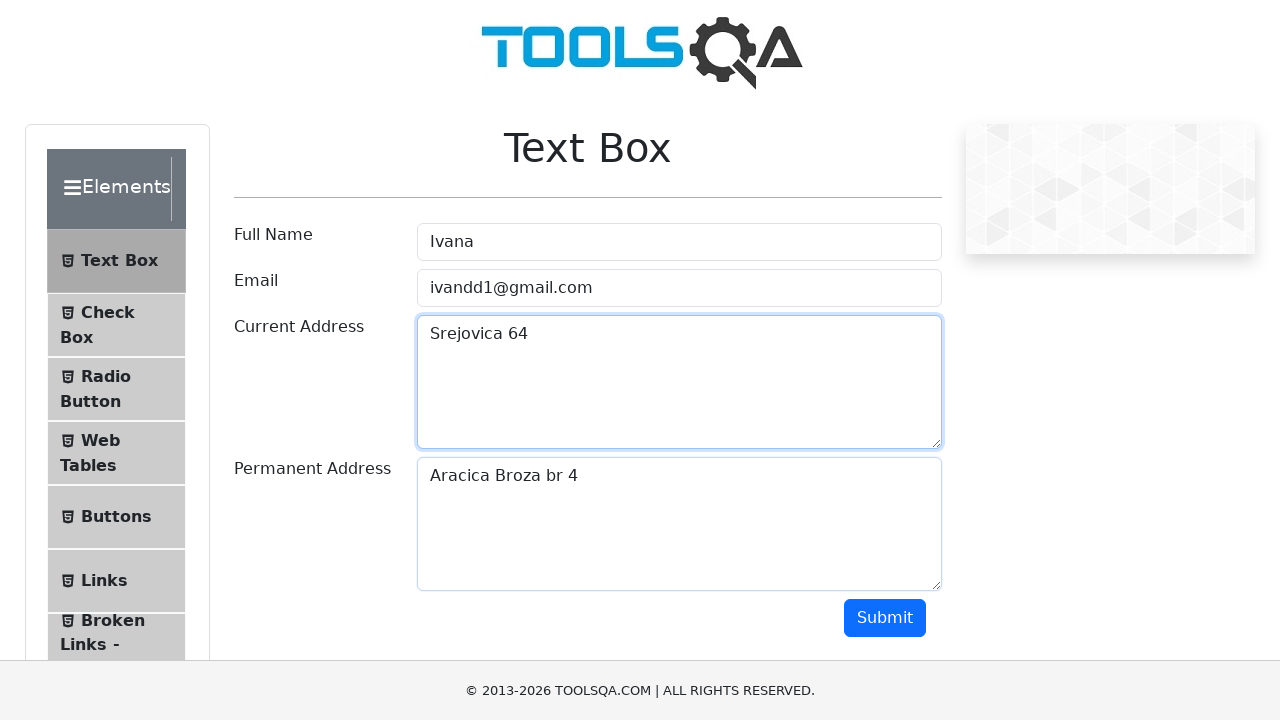

Clicked submit button to submit the form at (885, 618) on #submit
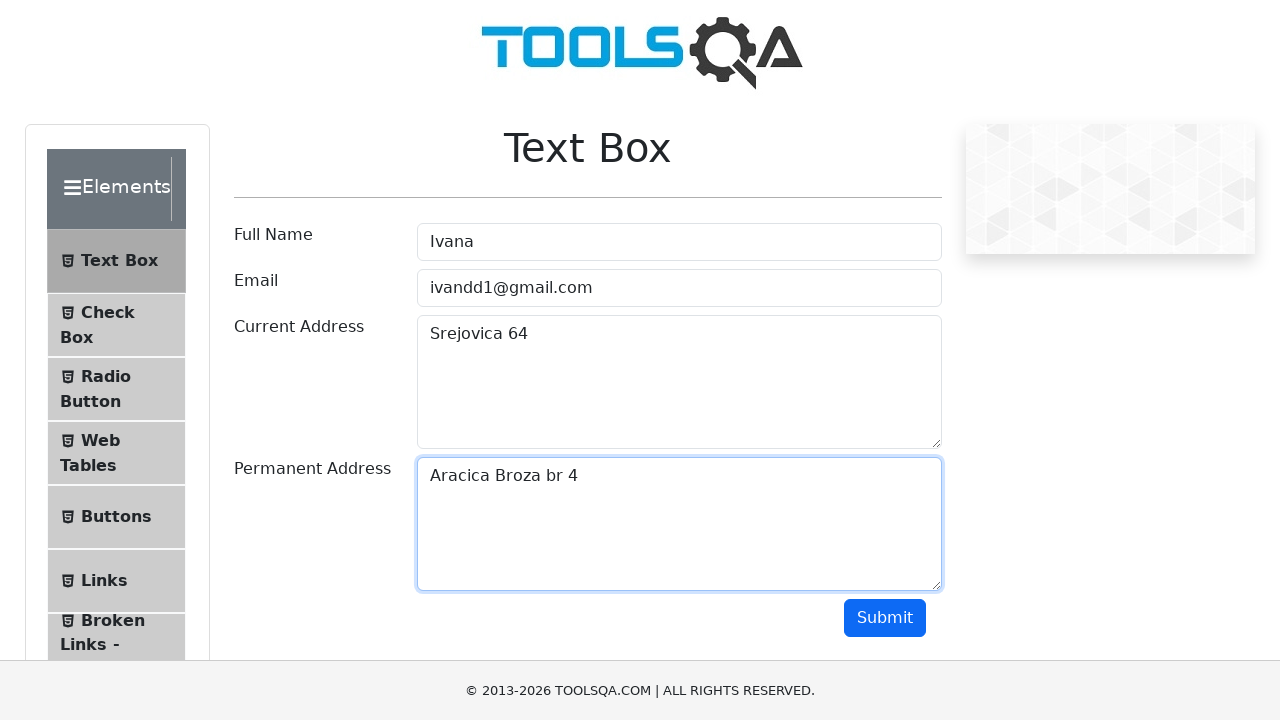

Output section loaded after form submission
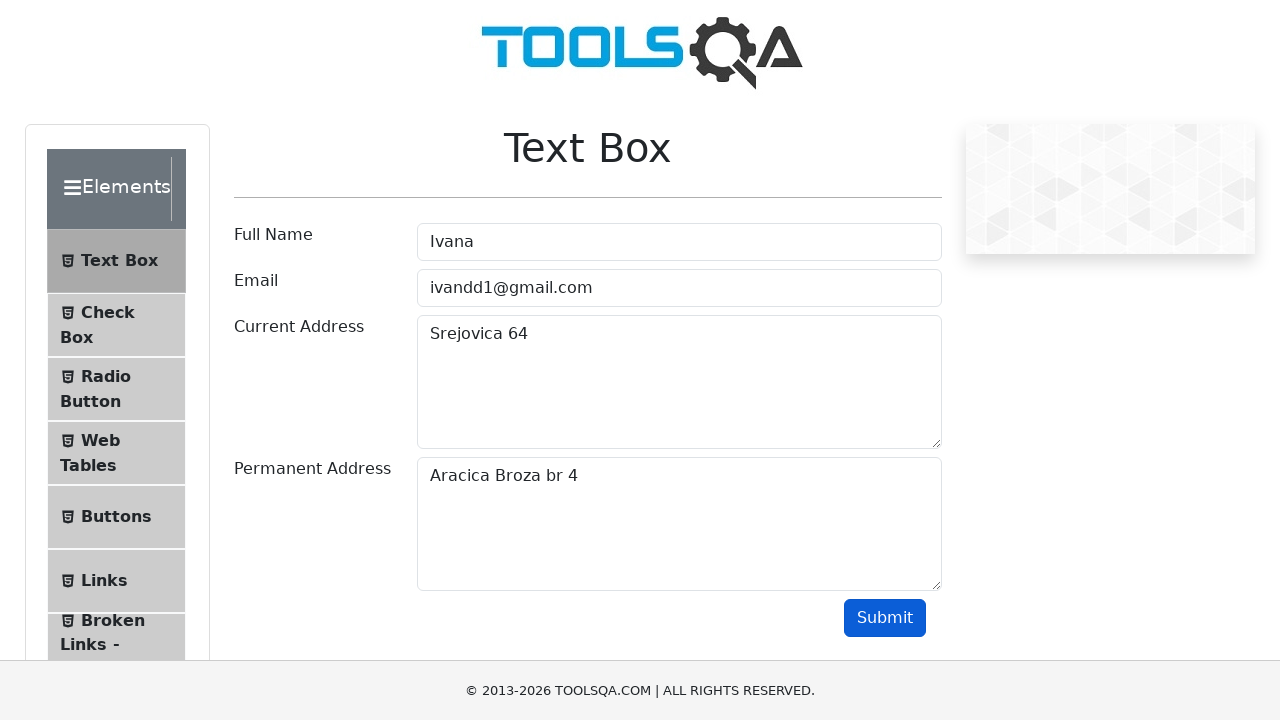

Verified output is visible on the page
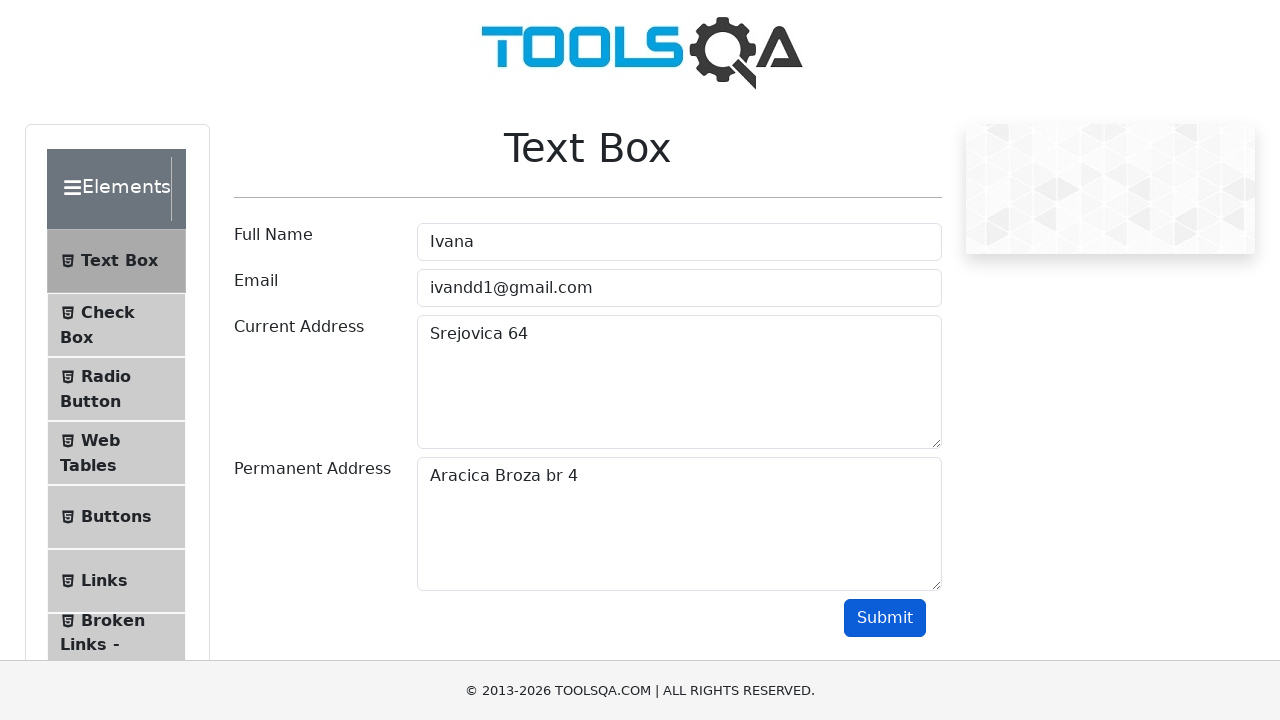

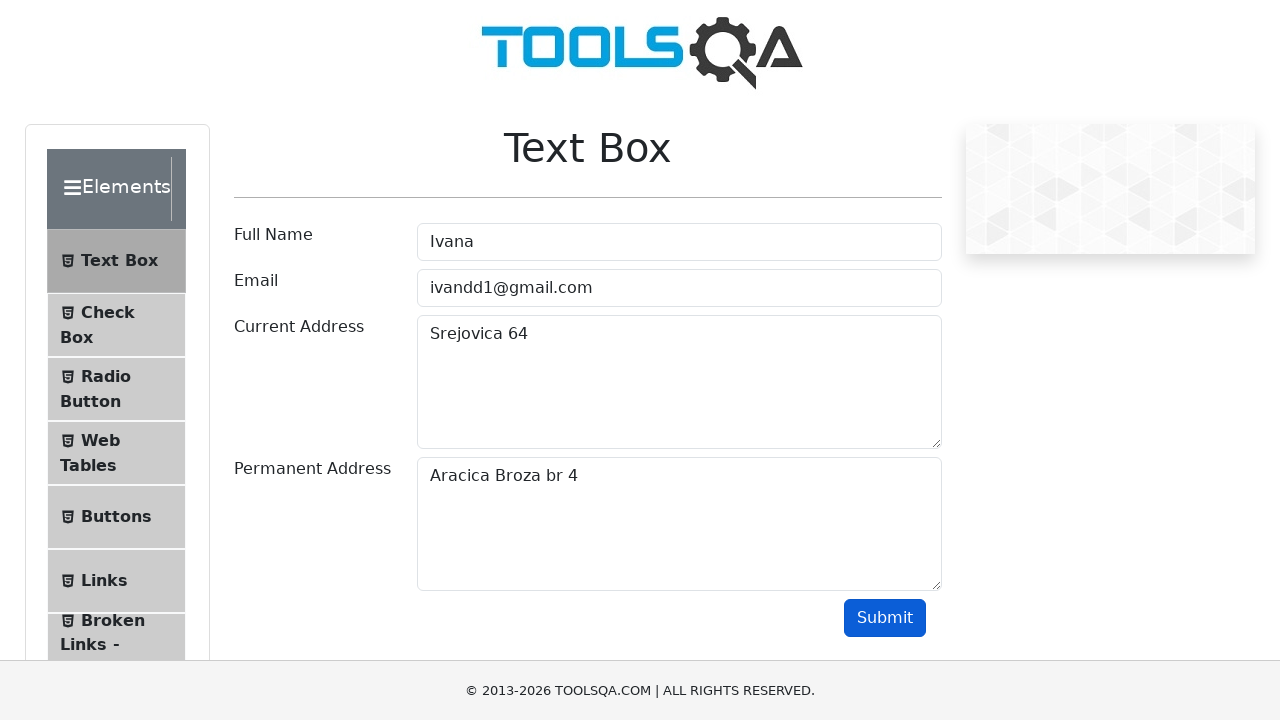